Tests a math exercise page by reading a value from the page, calculating the mathematical result using logarithm and sine functions, filling in the answer, selecting checkbox and radio button options, and submitting the form.

Starting URL: http://suninjuly.github.io/math.html

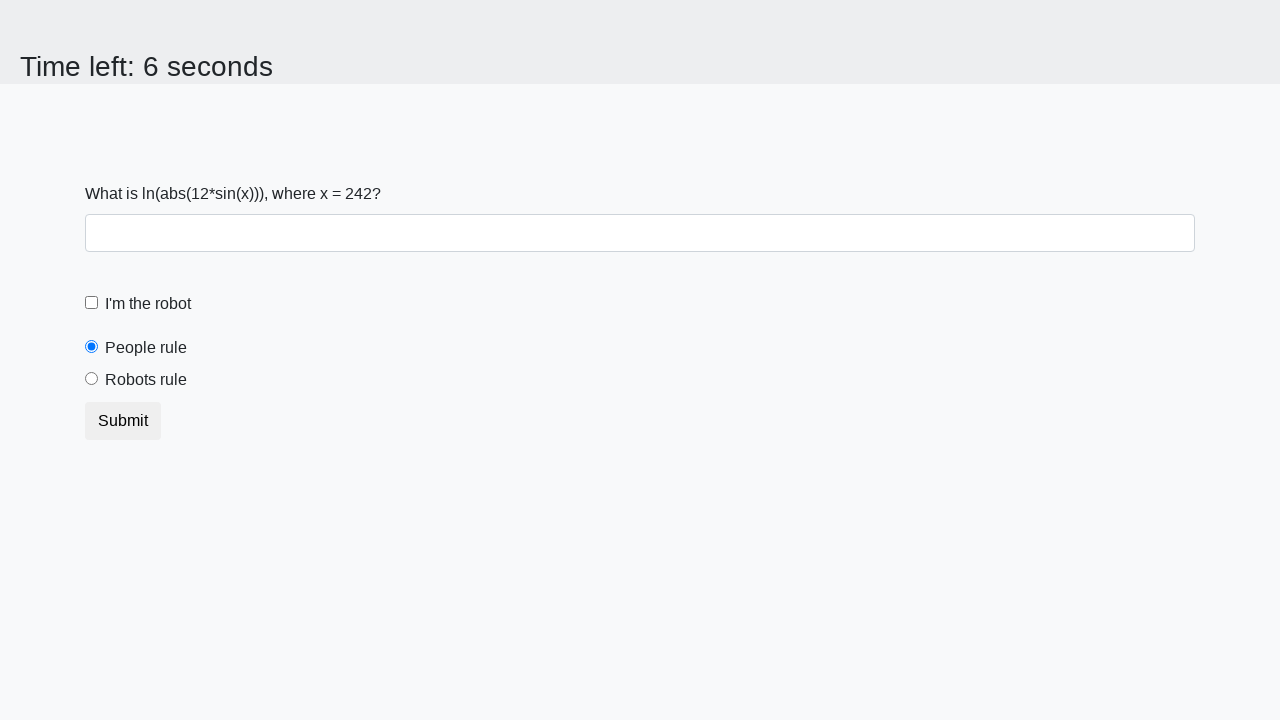

Located the x value element on the page
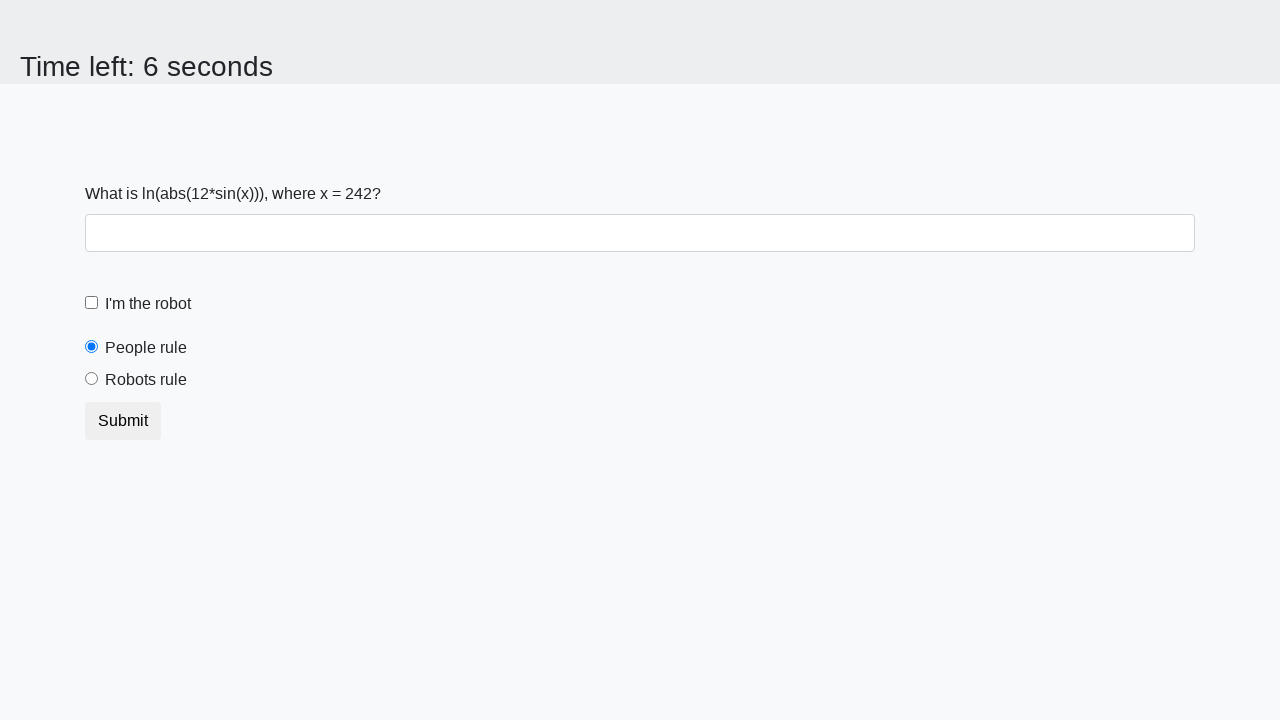

Extracted x value from page: 242
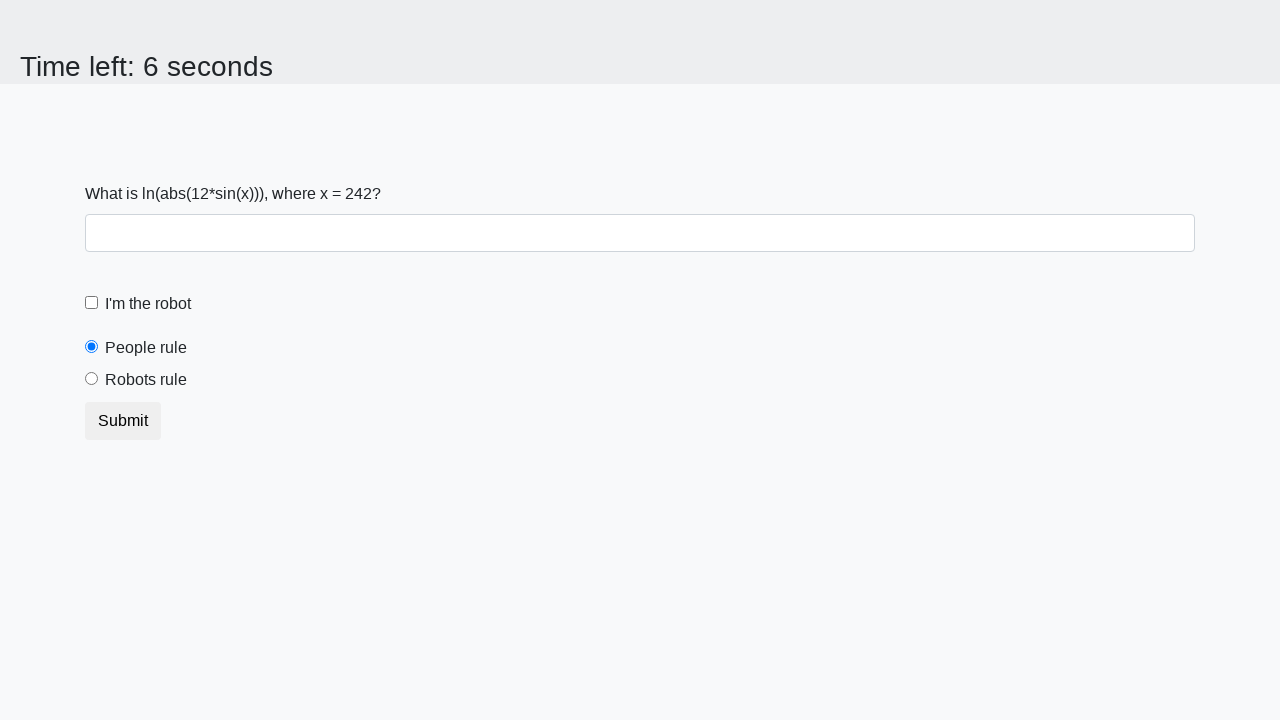

Calculated answer using logarithm and sine functions: 0.15404458010061722
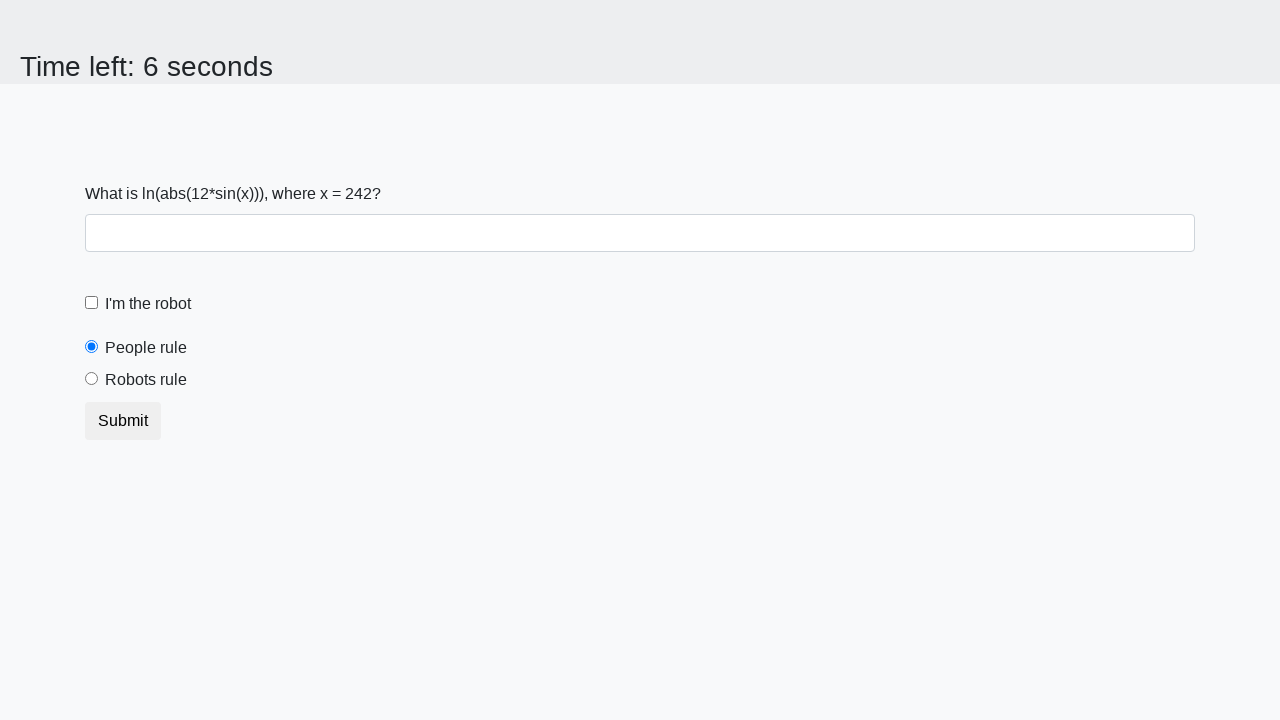

Filled answer field with calculated value: 0.15404458010061722 on #answer
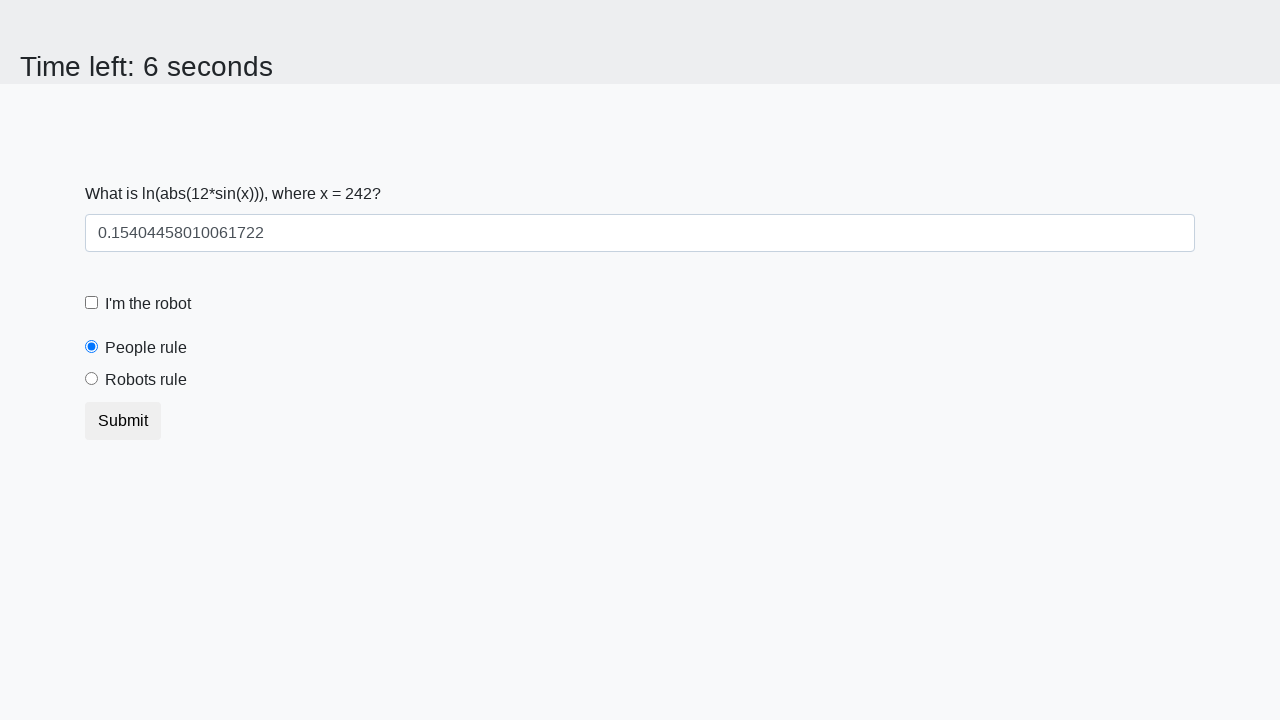

Checked the robot checkbox at (92, 303) on #robotCheckbox
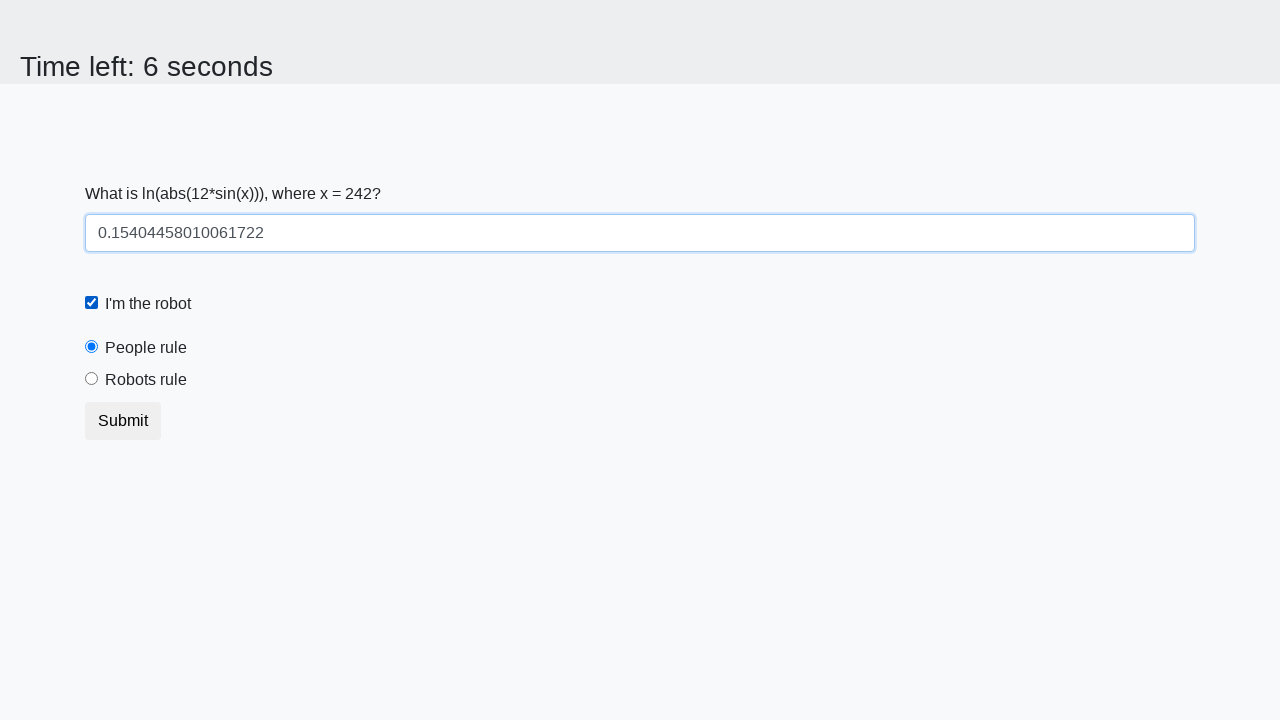

Selected the robots rule radio button at (92, 379) on #robotsRule
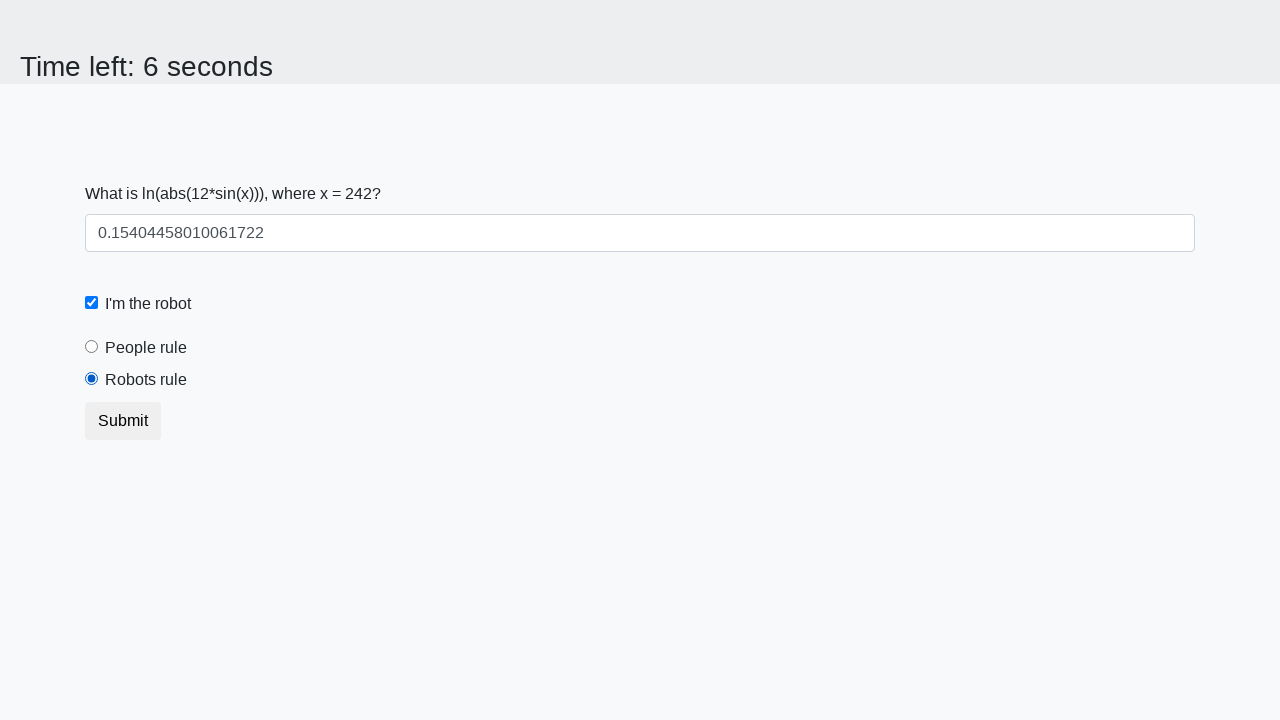

Clicked the submit button to submit the form at (123, 421) on body > div > form > button
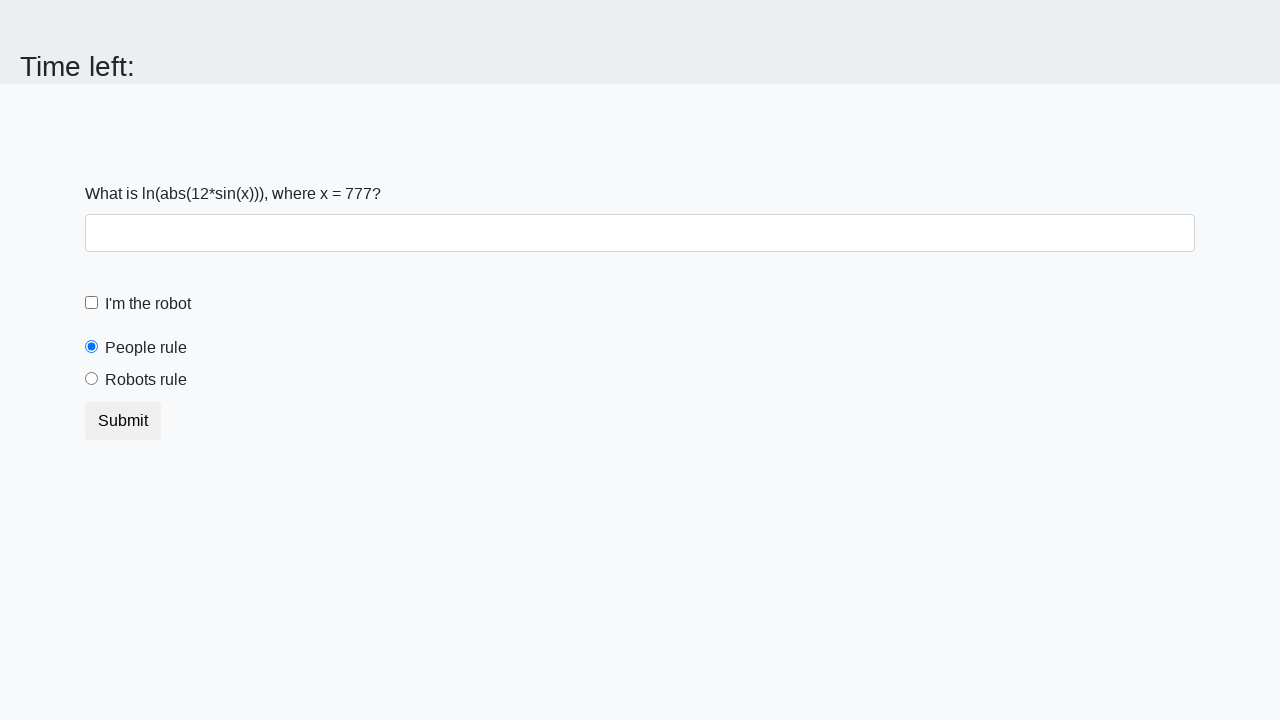

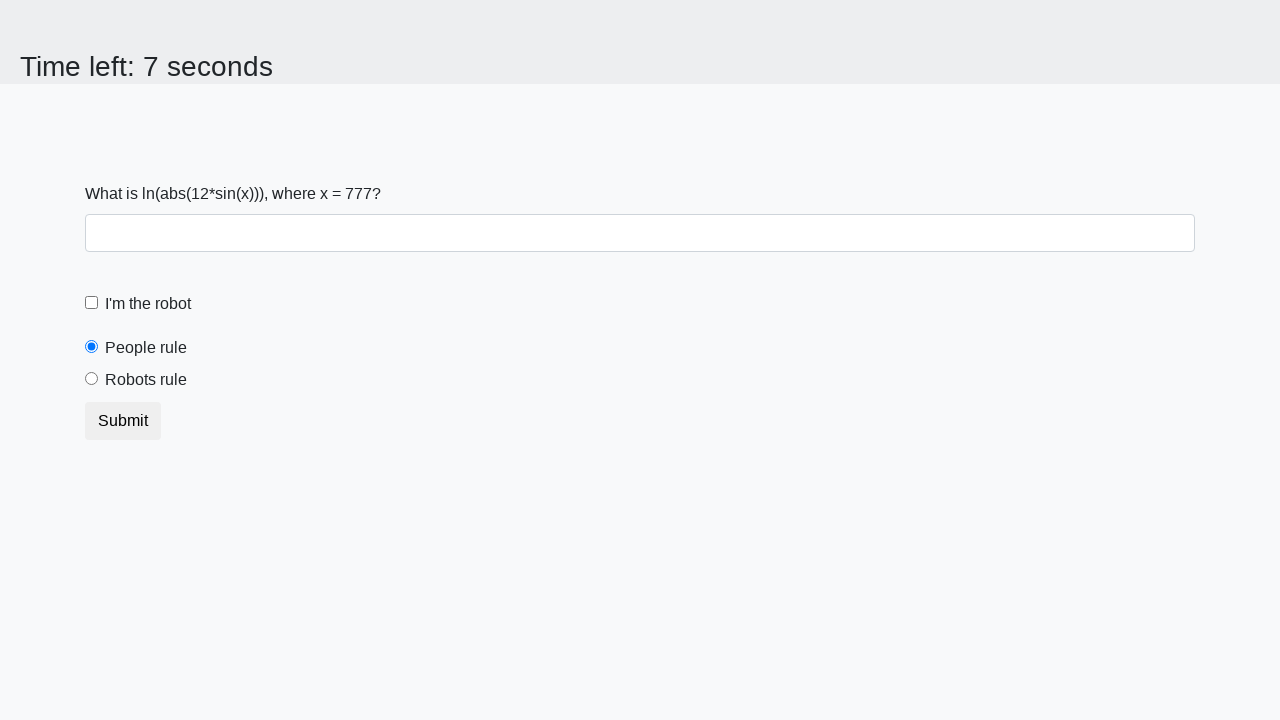